Tests user registration by opening the login form, filling in a unique email and password, and clicking the registration button to create a new account

Starting URL: https://telranedu.web.app/home

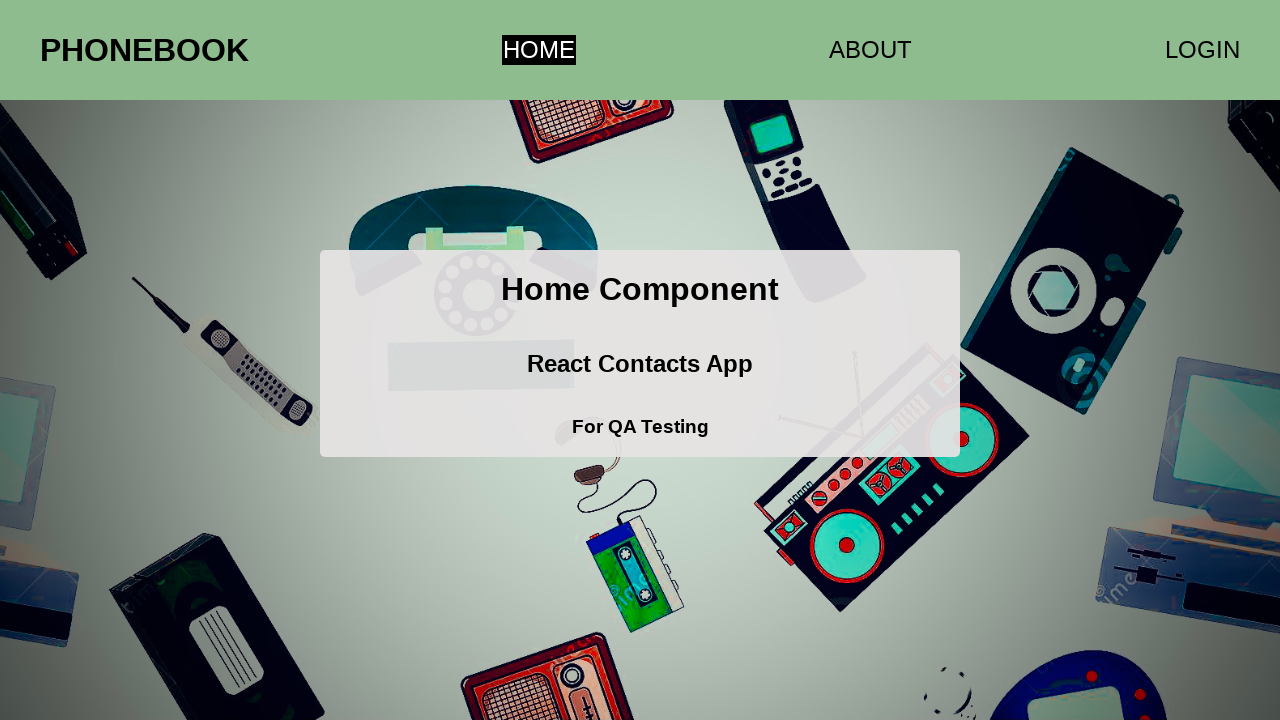

Clicked LOGIN button to open login form at (1202, 50) on xpath=//*[.='LOGIN']
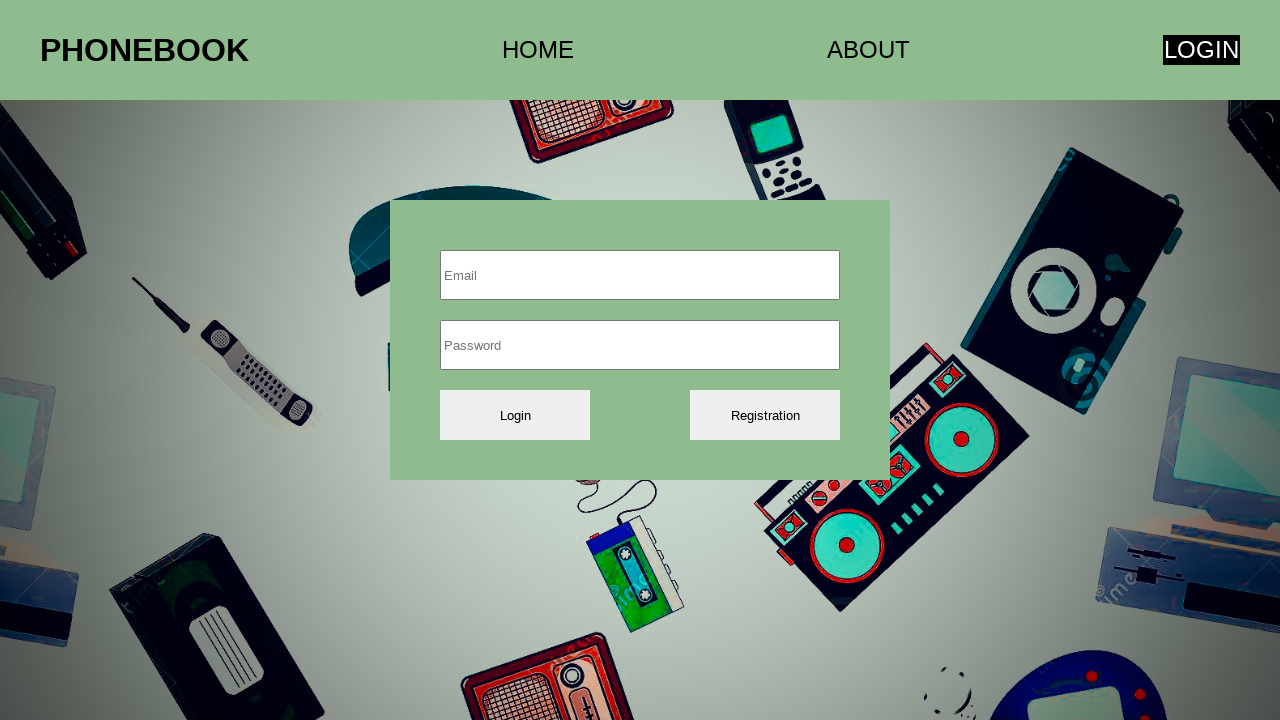

Generated unique email: vasya_pupkin524@gmail.com
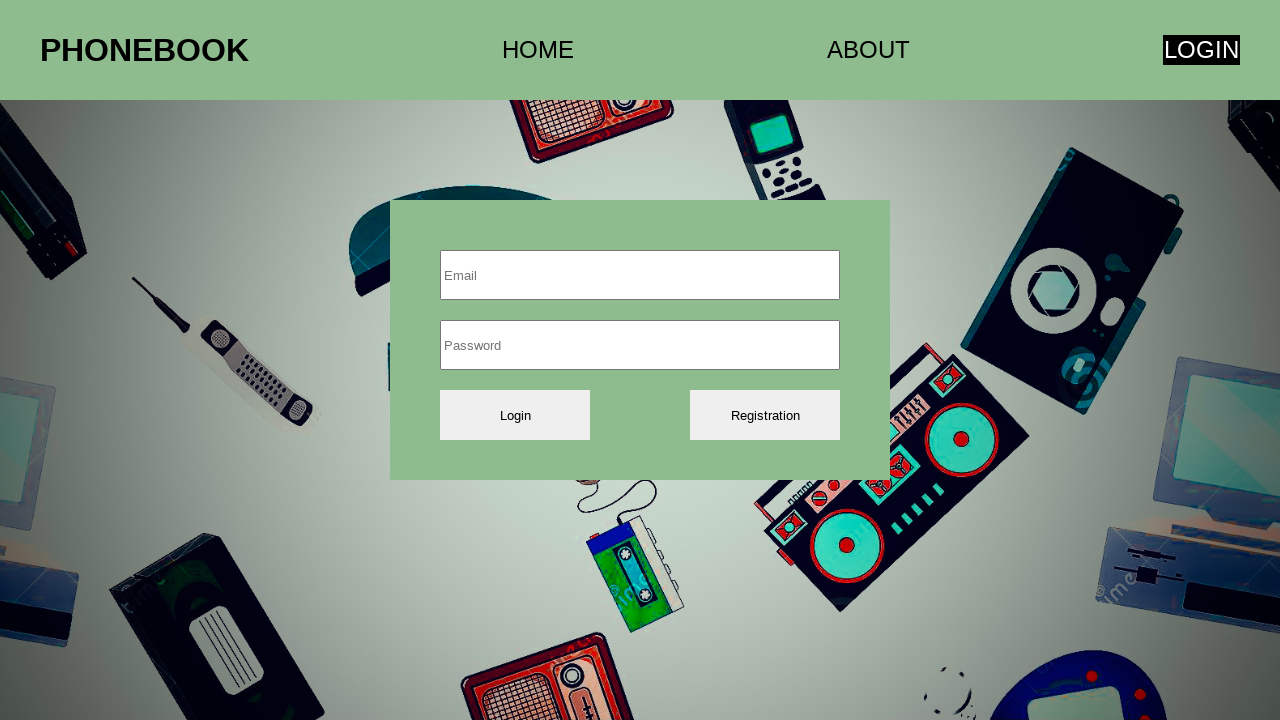

Clicked email input field at (640, 275) on xpath=//input[1]
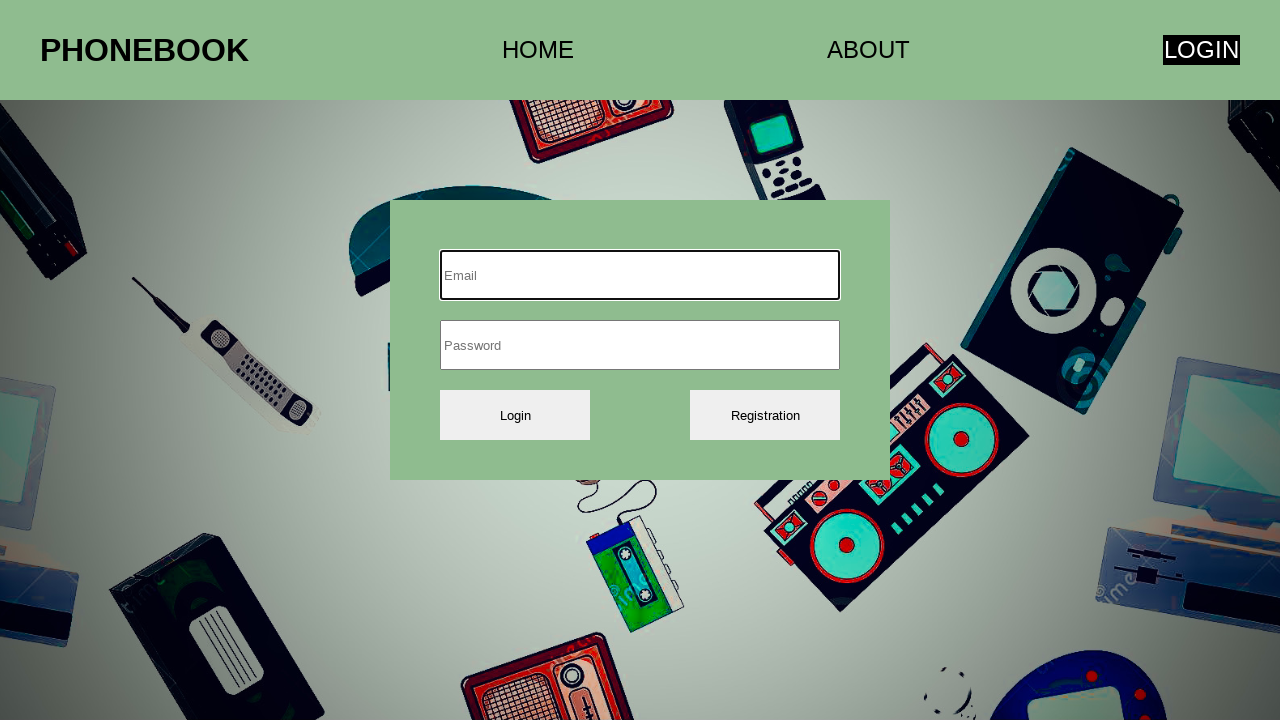

Filled email input field with vasya_pupkin524@gmail.com on xpath=//input[1]
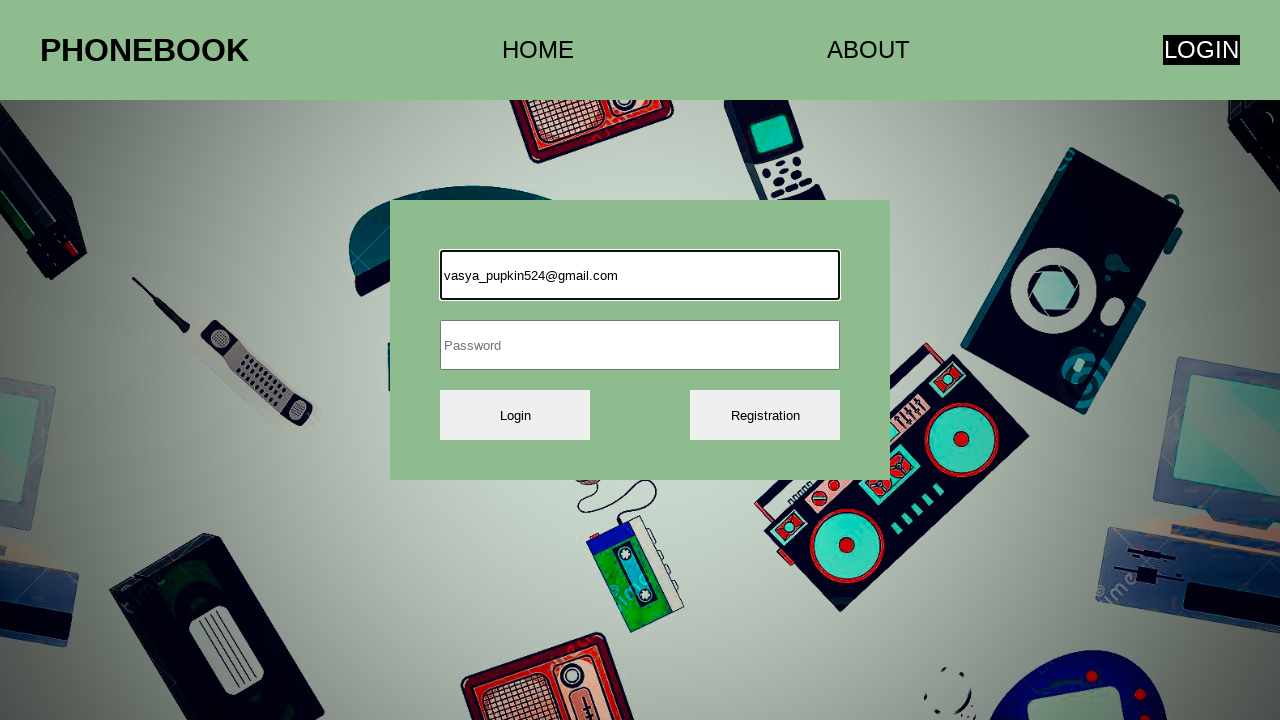

Clicked password input field at (640, 345) on xpath=//input[2]
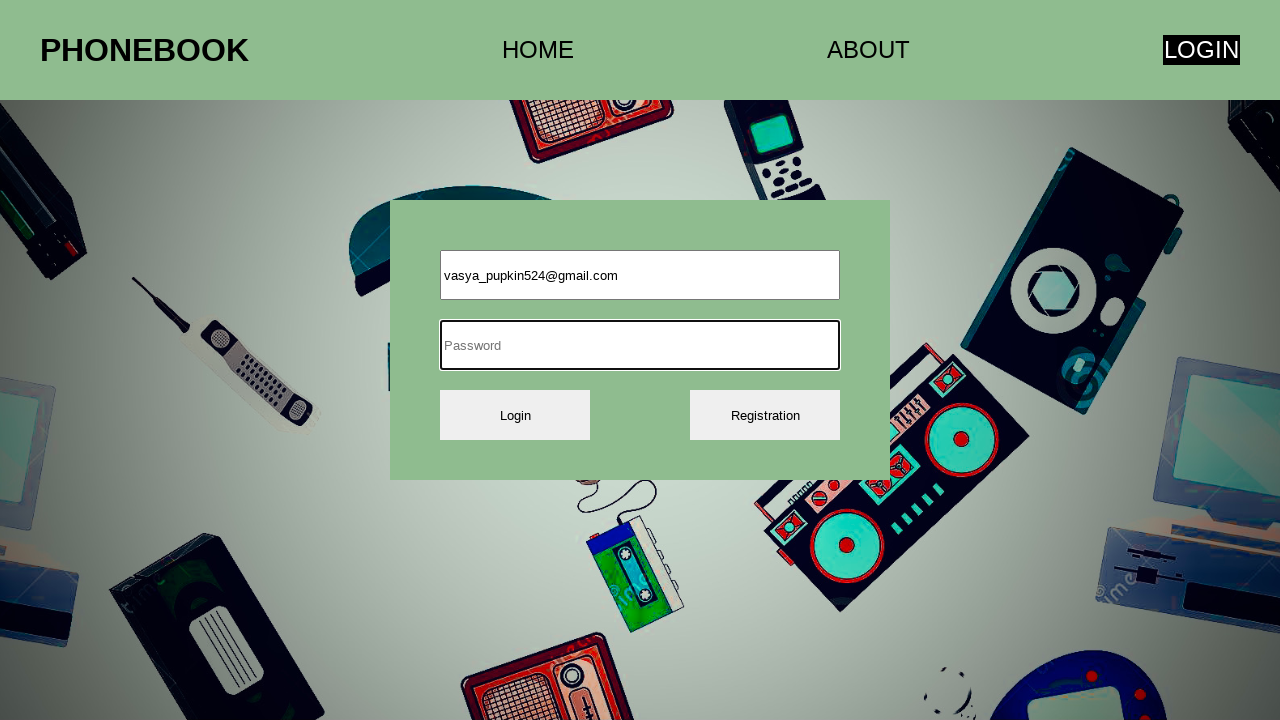

Filled password input field with secure password on xpath=//input[2]
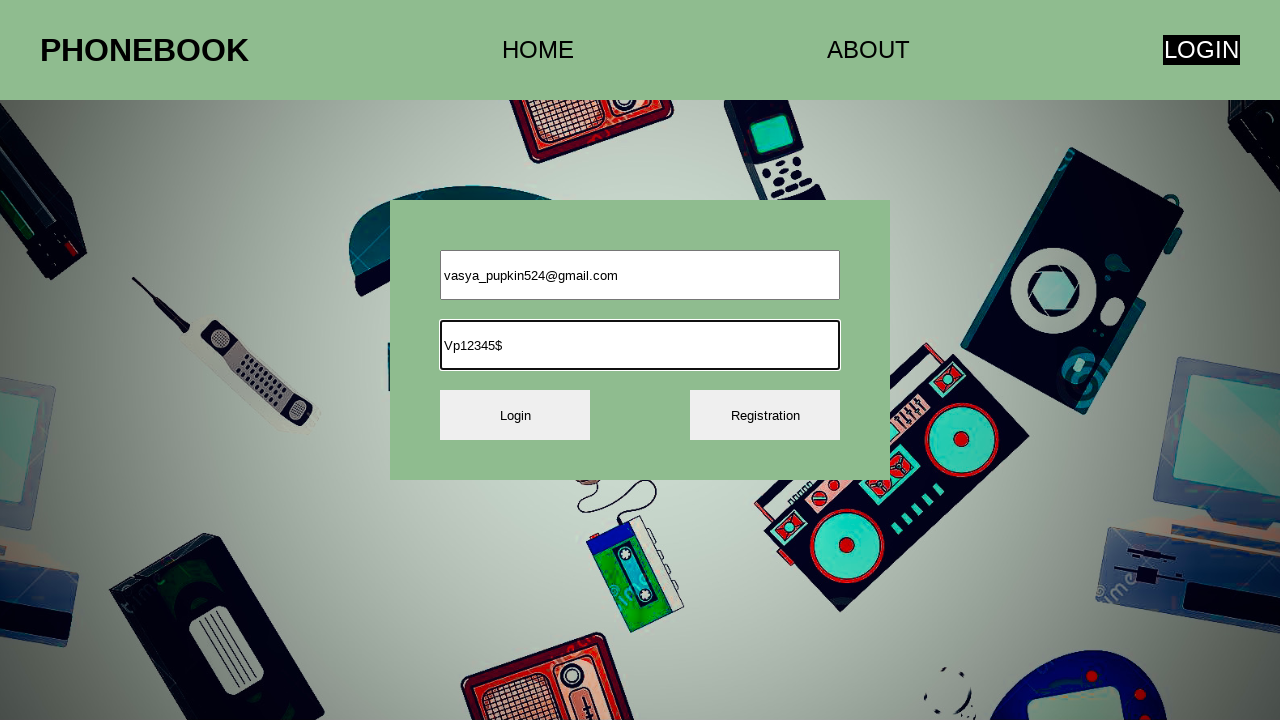

Clicked Registration button to create new account at (765, 415) on xpath=//button[2]
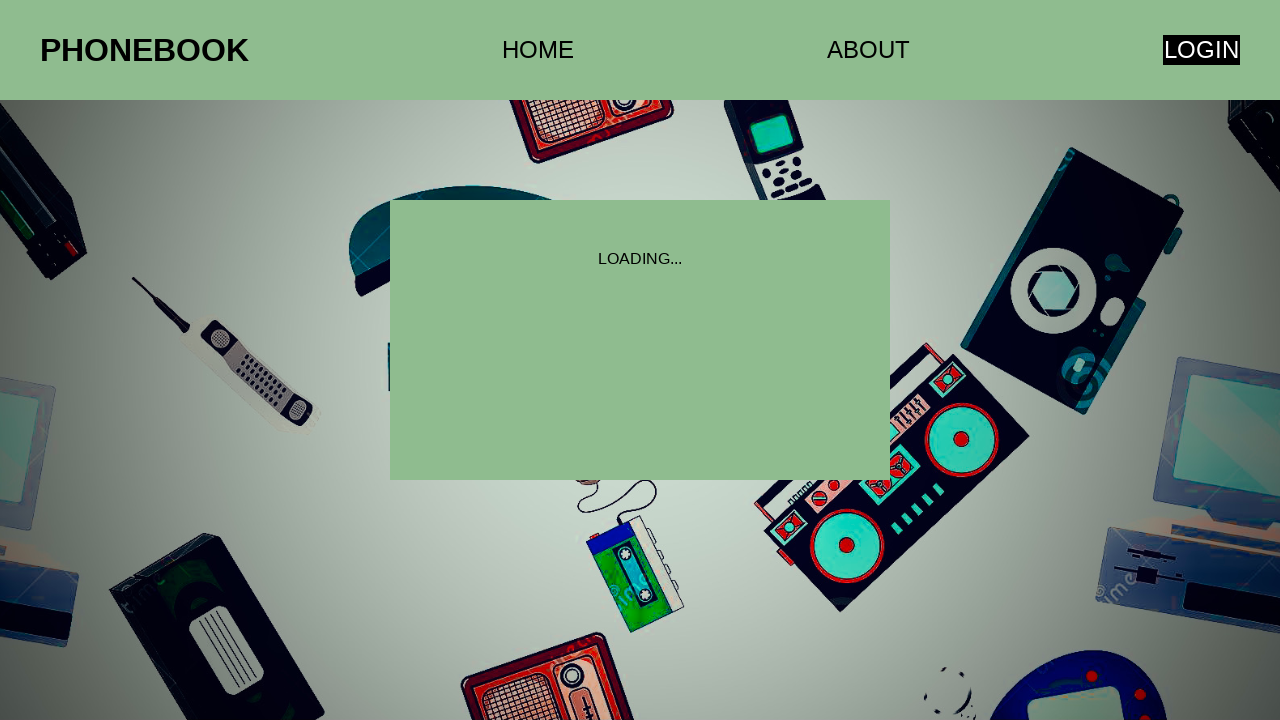

Registration completed successfully - button element confirmed present
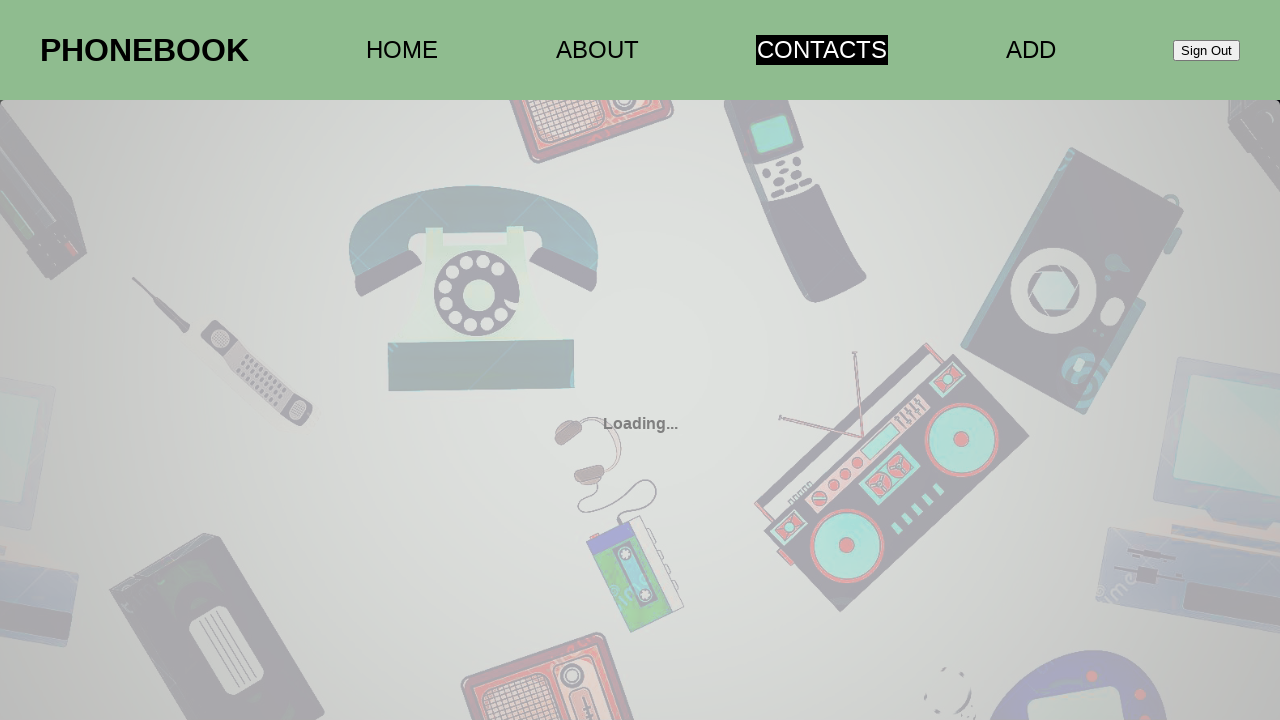

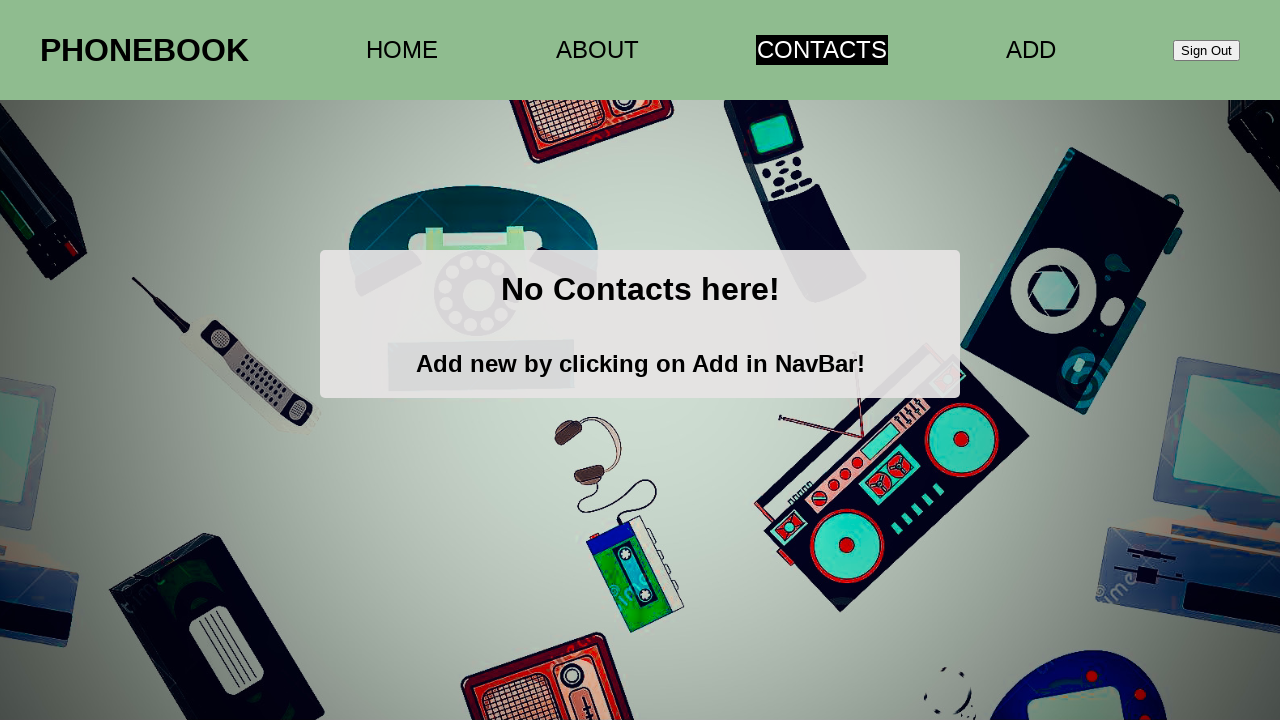